Tests DuckDuckGo search input by clicking the search box and entering text with keyboard modifiers (shift key for capitalization)

Starting URL: https://duckduckgo.com

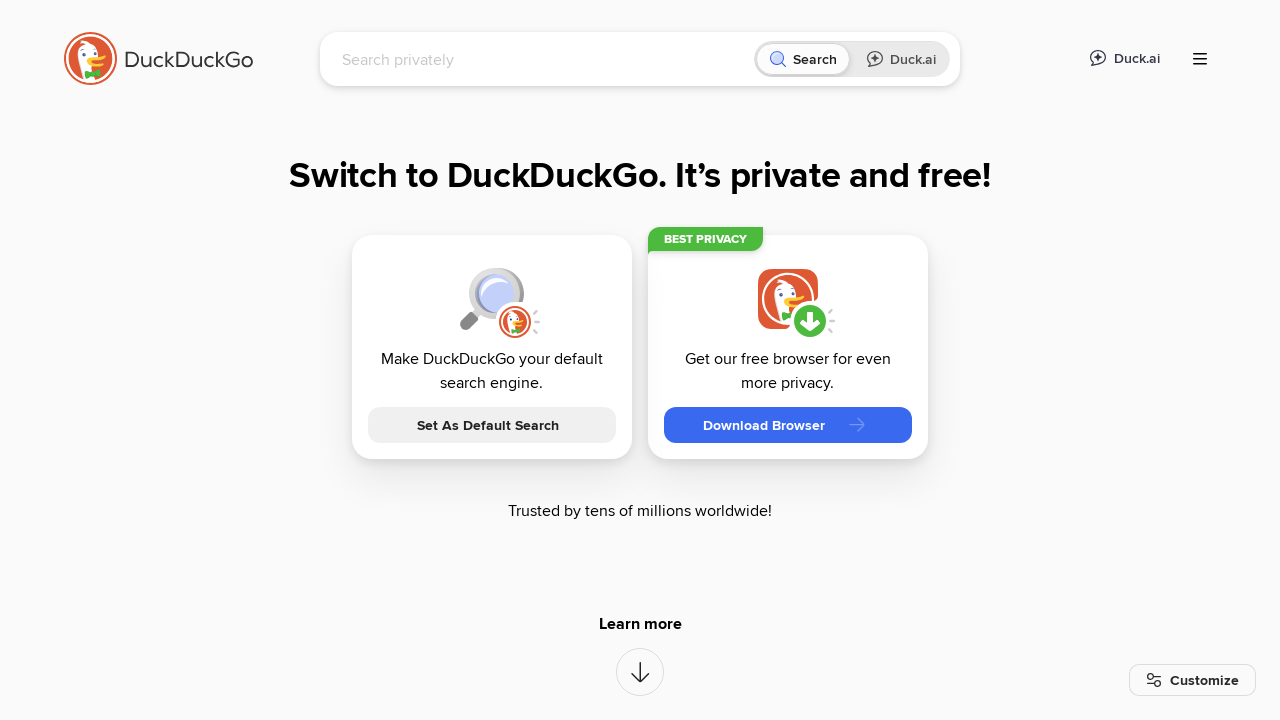

Clicked on DuckDuckGo search box at (544, 59) on input[name='q']
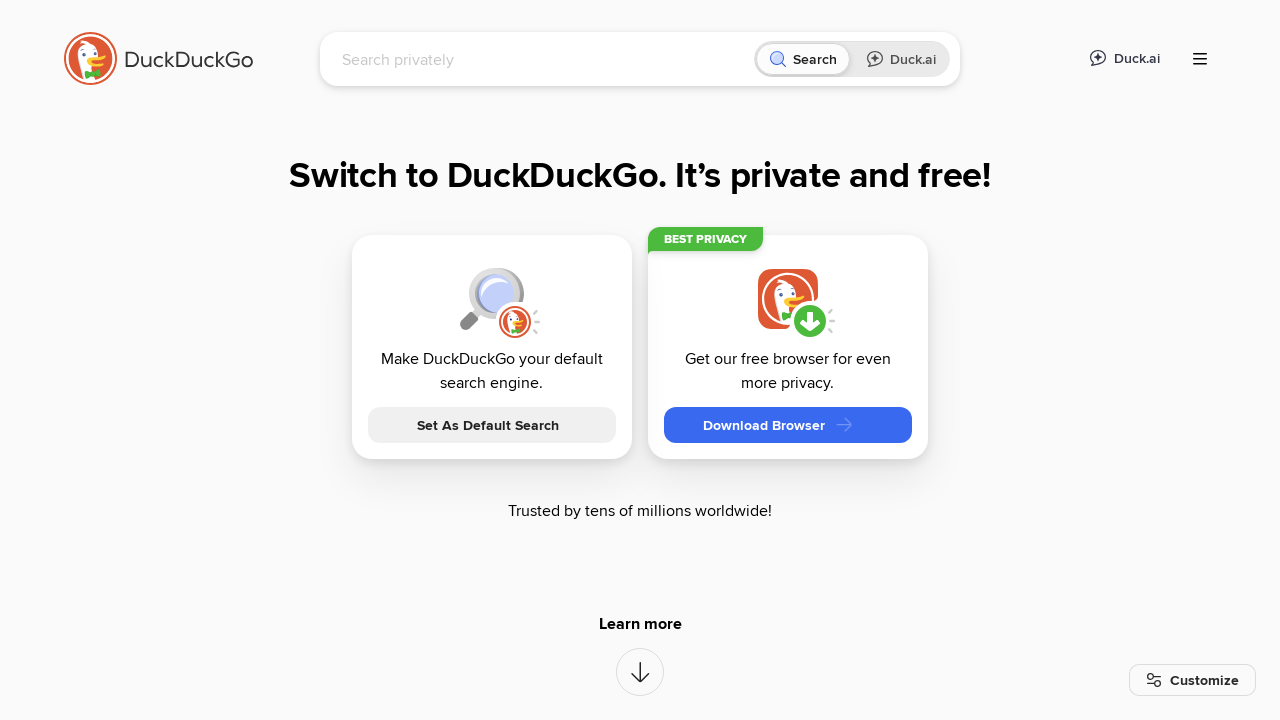

Typed 'hello HELLO' into search box with shift key modifiers on input[name='q']
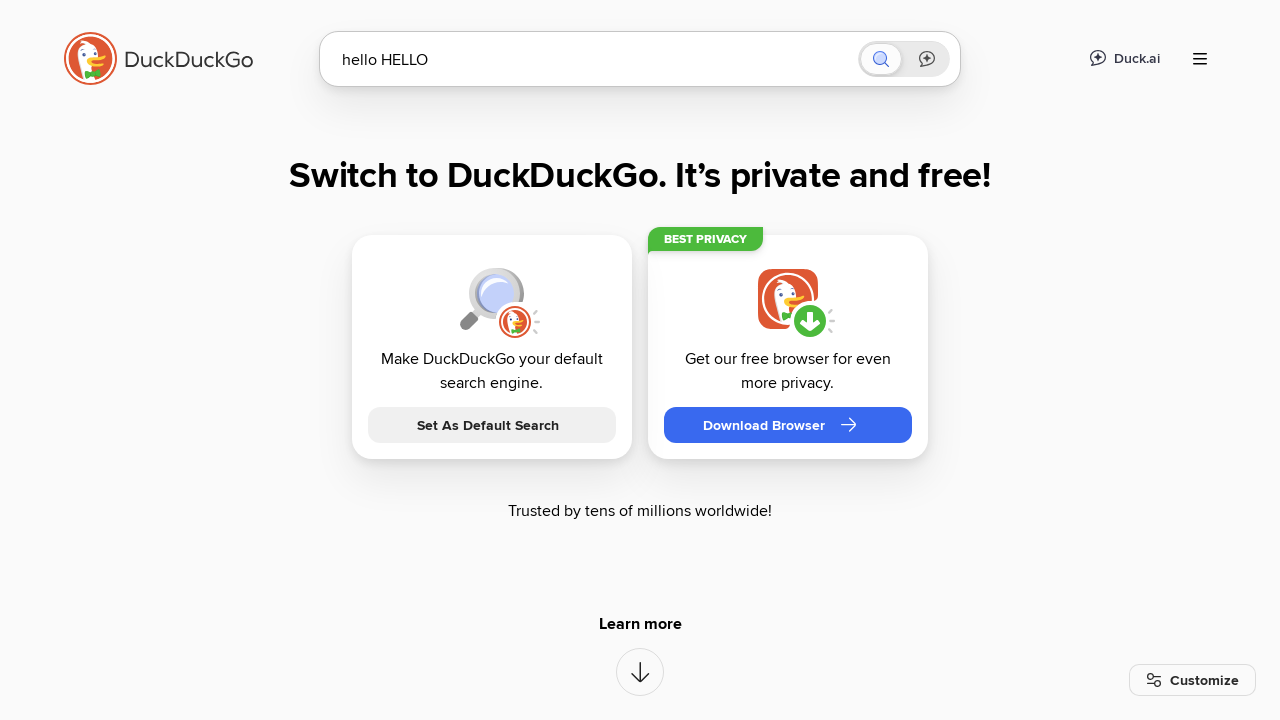

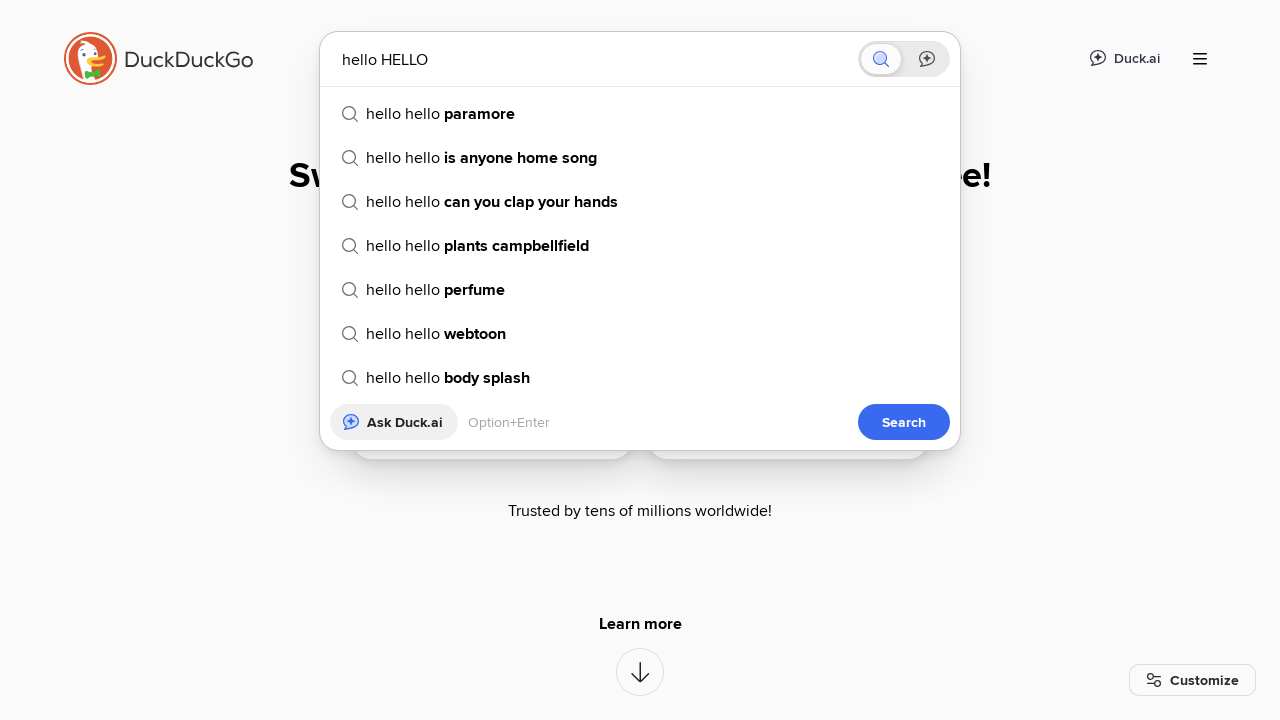